Tests that new todo items are appended to the bottom of the list by creating 3 items and verifying the count

Starting URL: https://demo.playwright.dev/todomvc

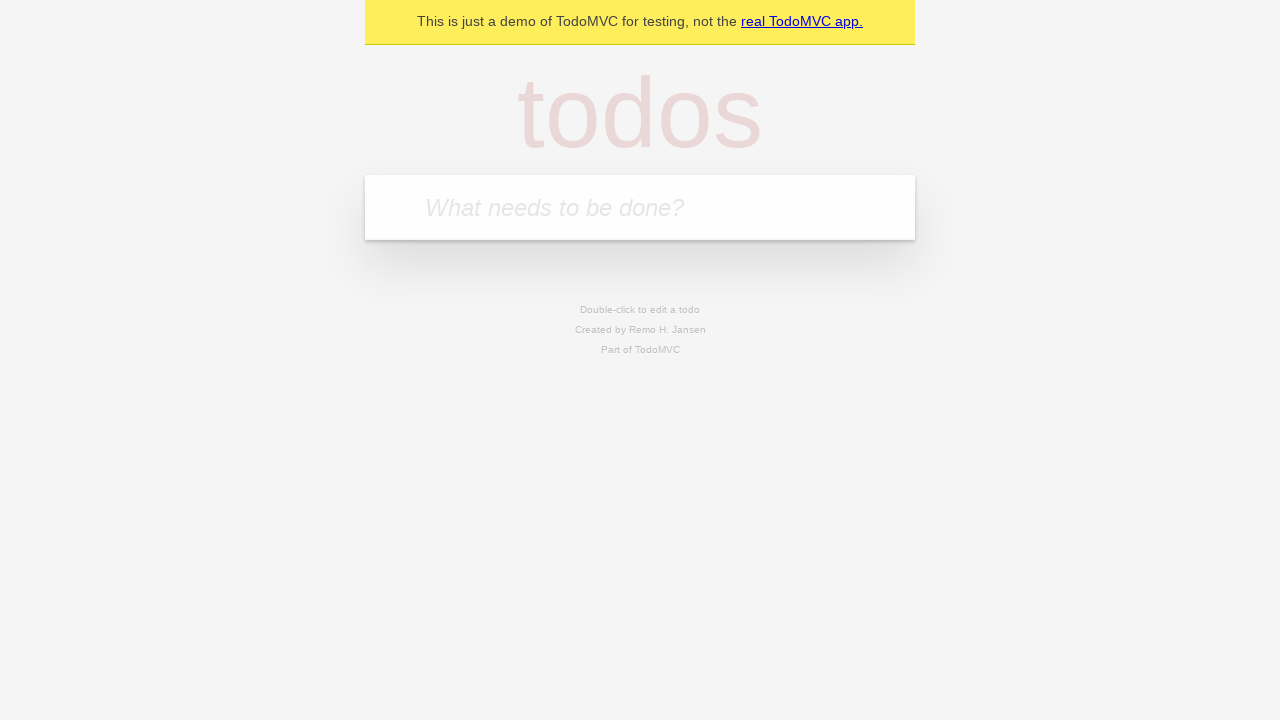

Filled todo input with 'buy some cheese' on internal:attr=[placeholder="What needs to be done?"i]
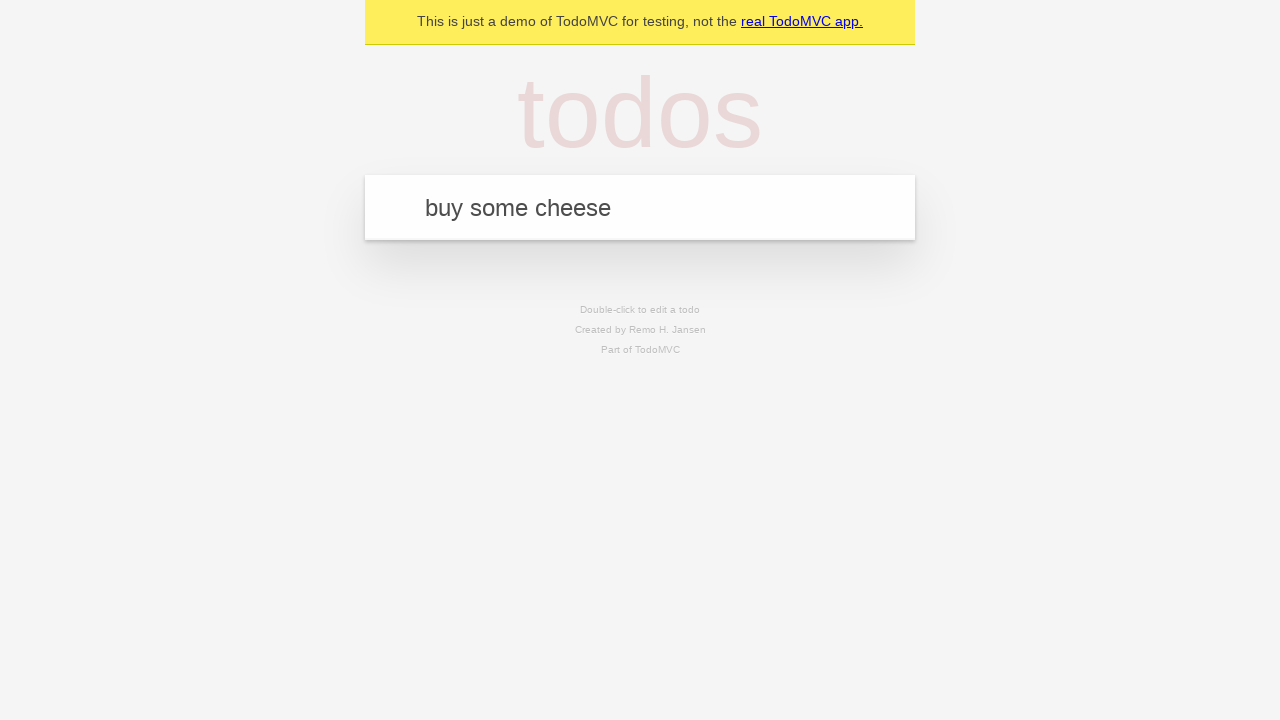

Pressed Enter to create first todo item on internal:attr=[placeholder="What needs to be done?"i]
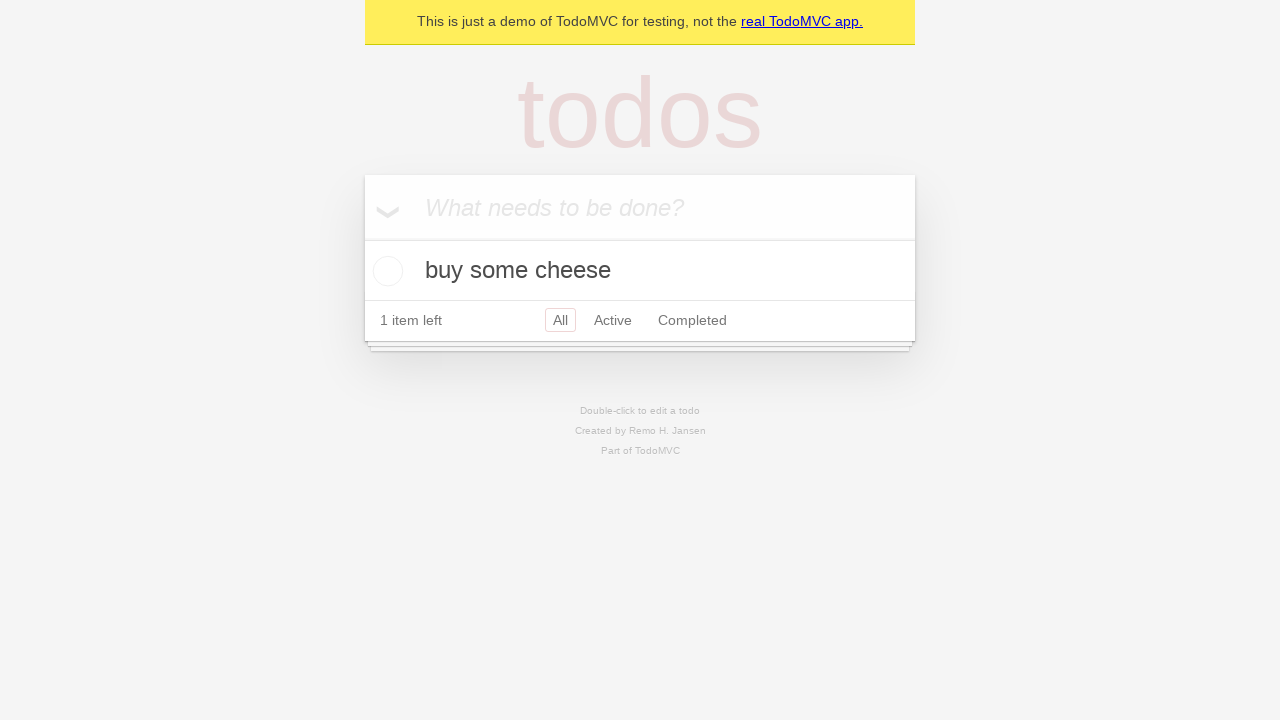

Filled todo input with 'feed the cat' on internal:attr=[placeholder="What needs to be done?"i]
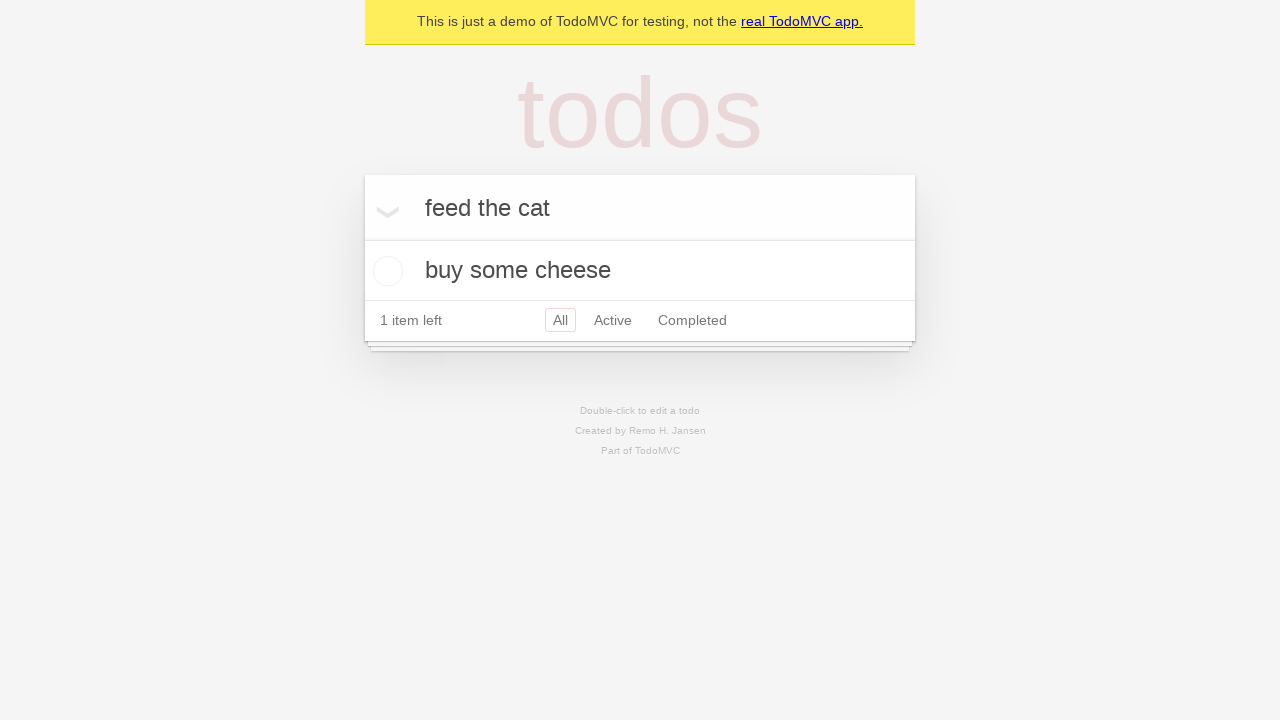

Pressed Enter to create second todo item on internal:attr=[placeholder="What needs to be done?"i]
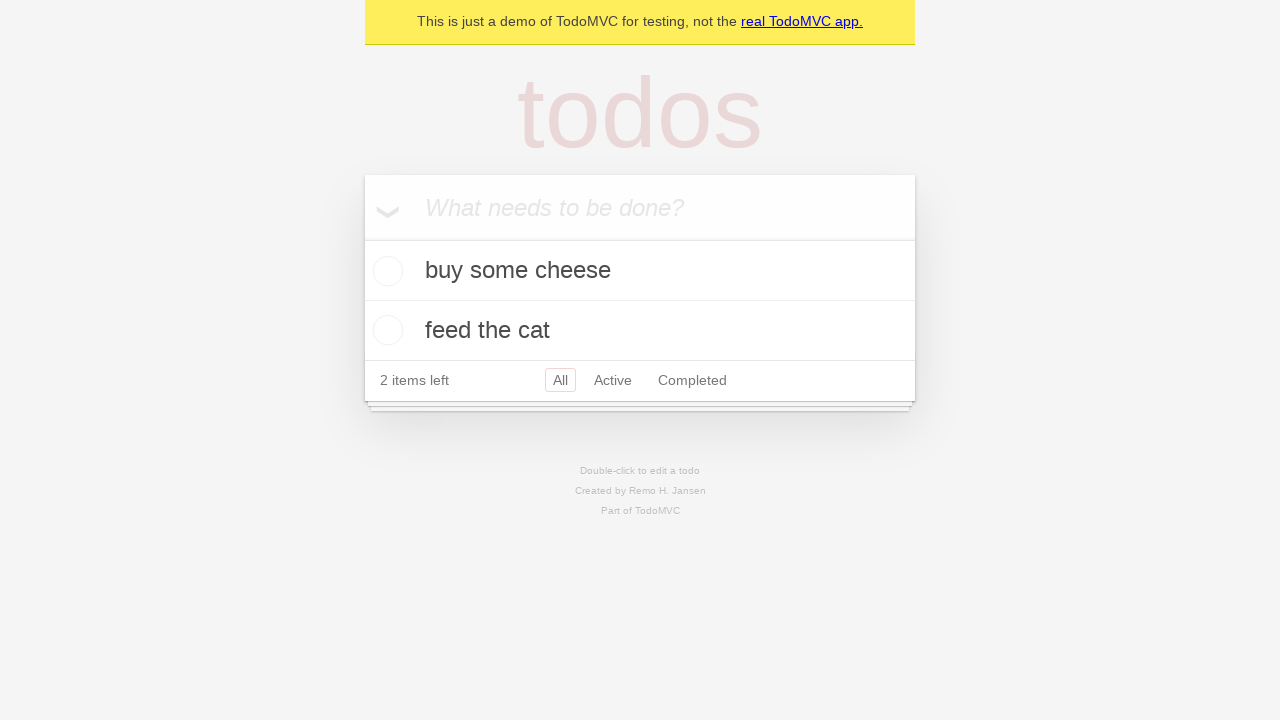

Filled todo input with 'book a doctors appointment' on internal:attr=[placeholder="What needs to be done?"i]
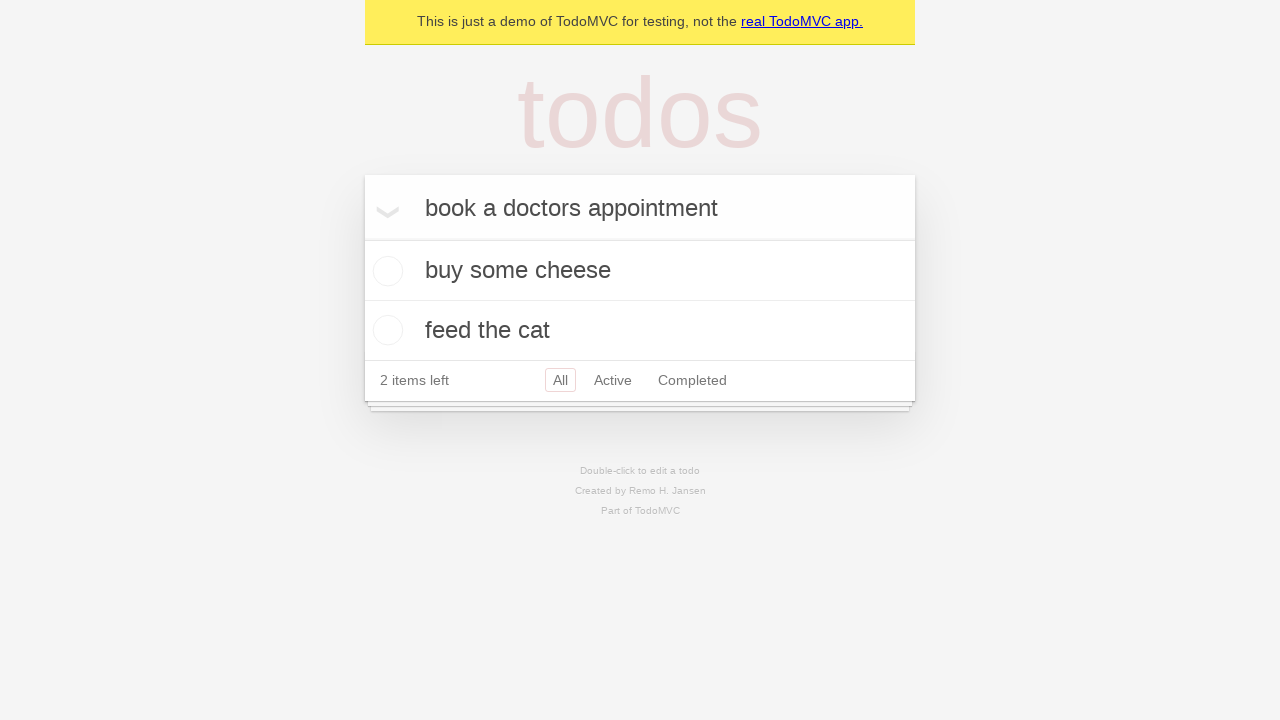

Pressed Enter to create third todo item on internal:attr=[placeholder="What needs to be done?"i]
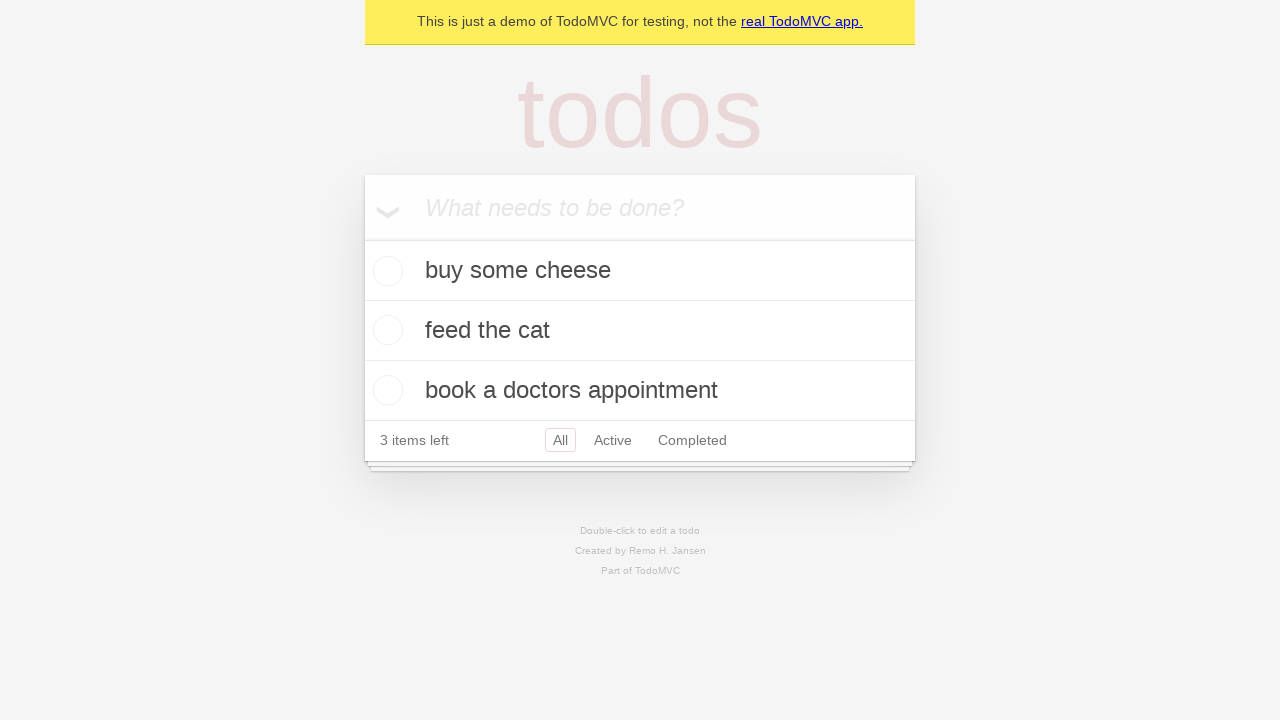

Todo count element appeared, all 3 items created successfully
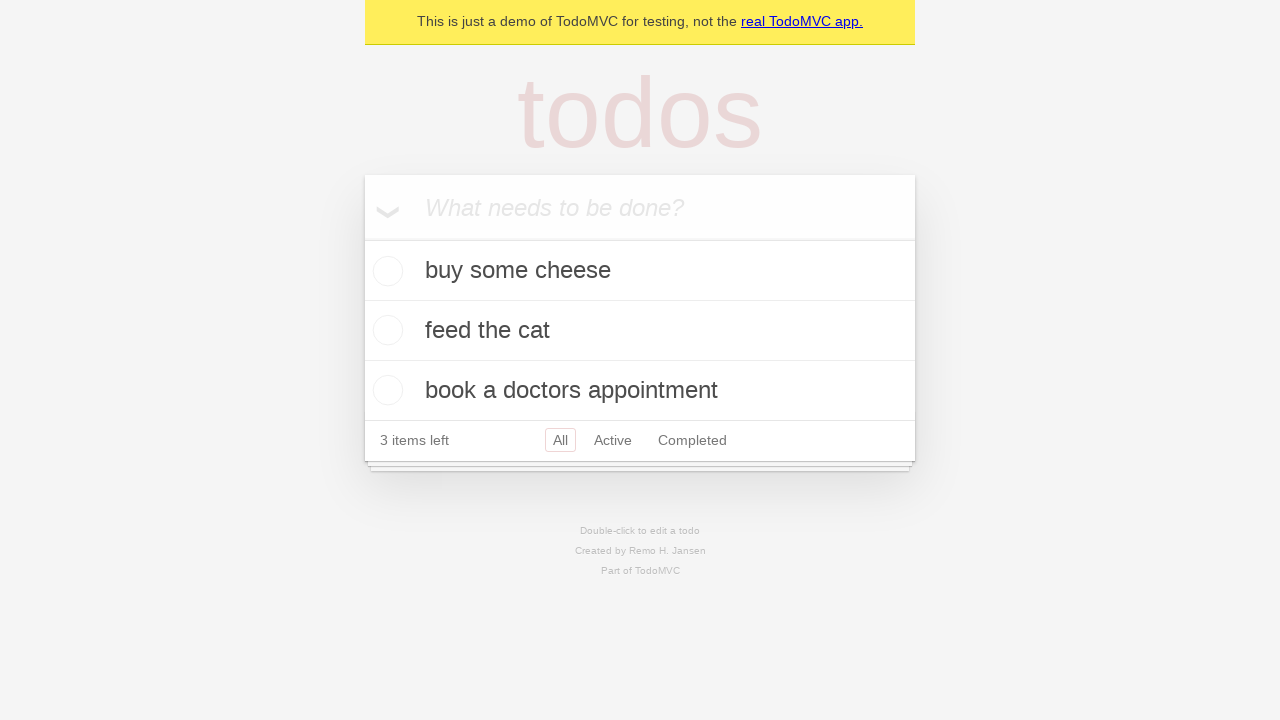

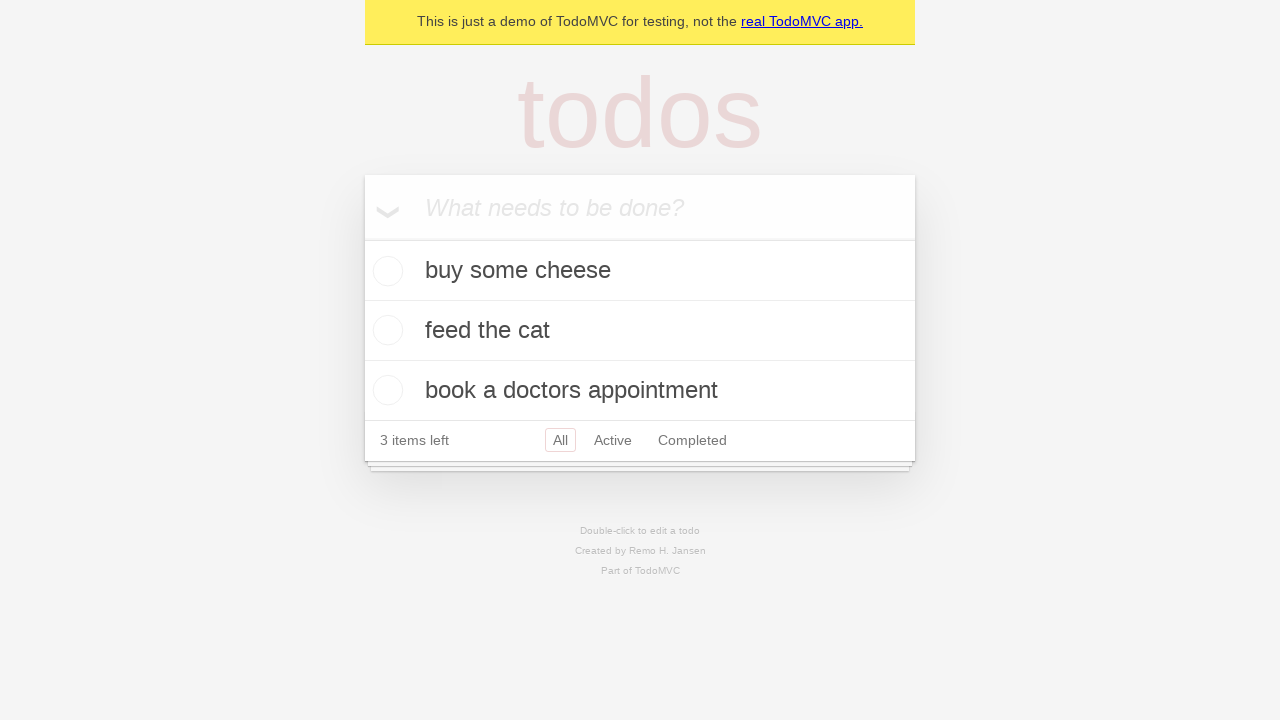